Navigates to the NBA 2K Mobile daily streak page. The script appears intended to claim daily rewards but only implements the page navigation.

Starting URL: https://www.nba2kmobile.com/dailystreak

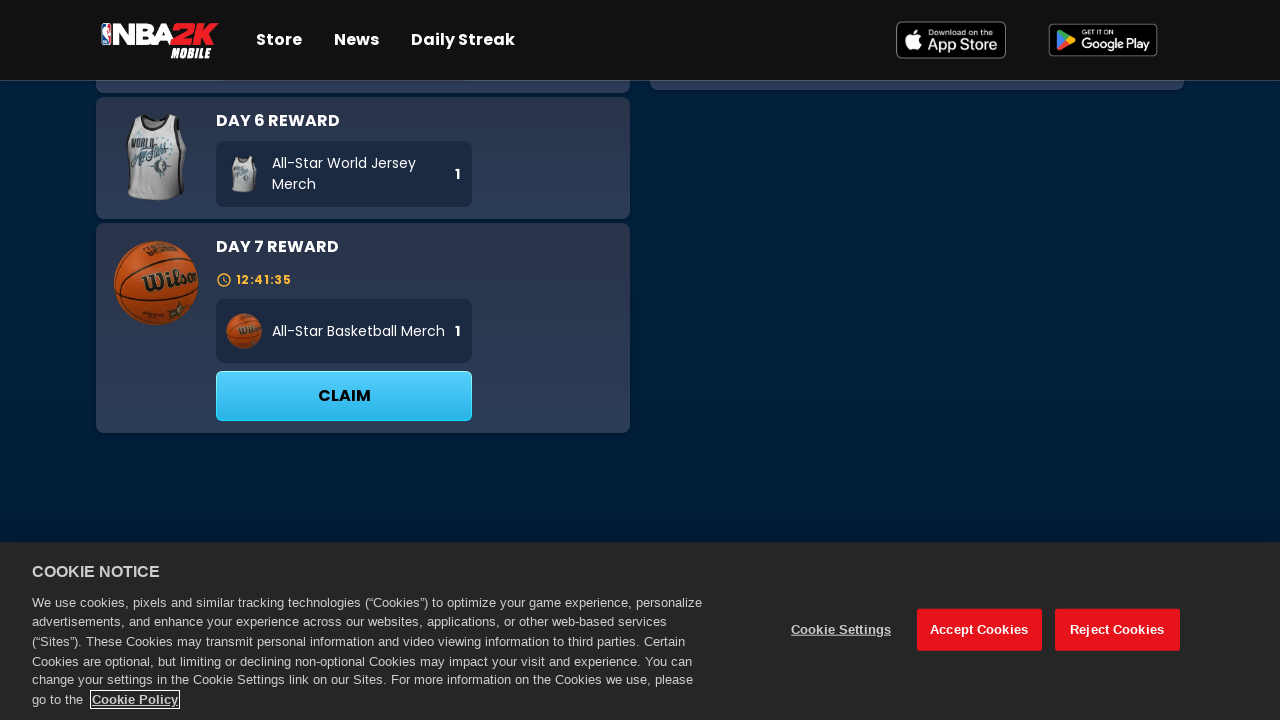

NBA 2K Mobile daily streak page loaded
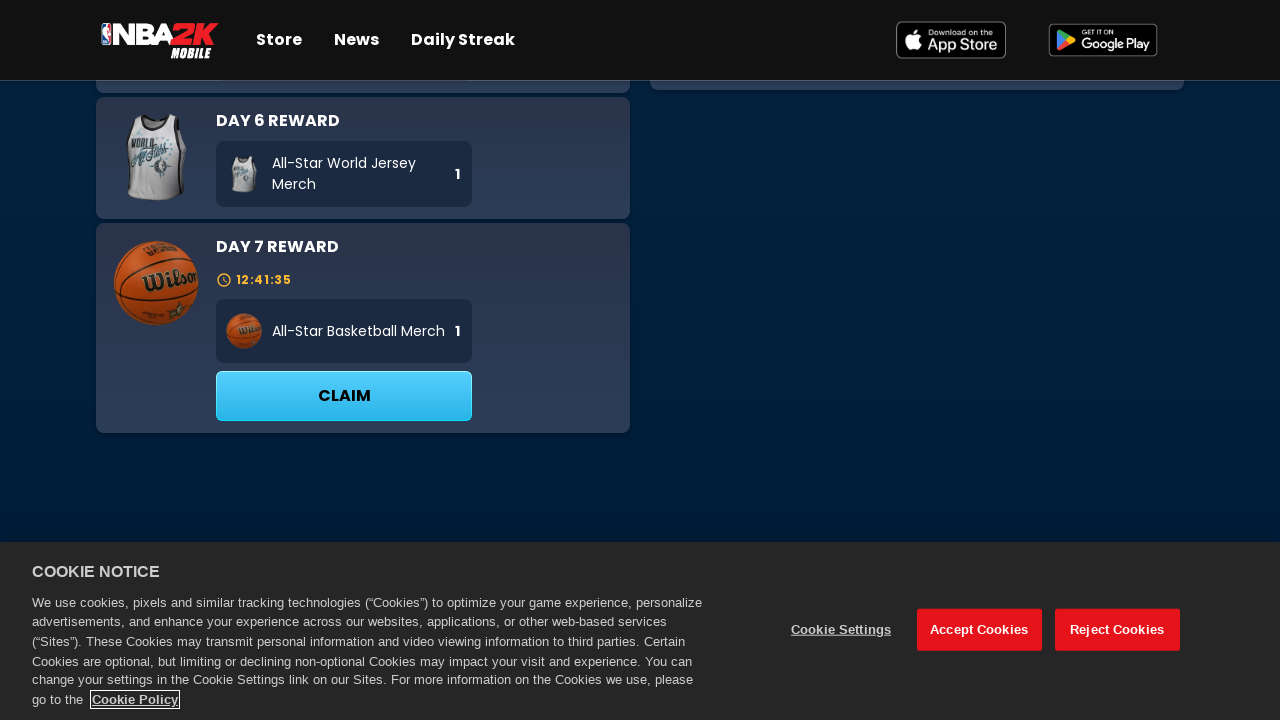

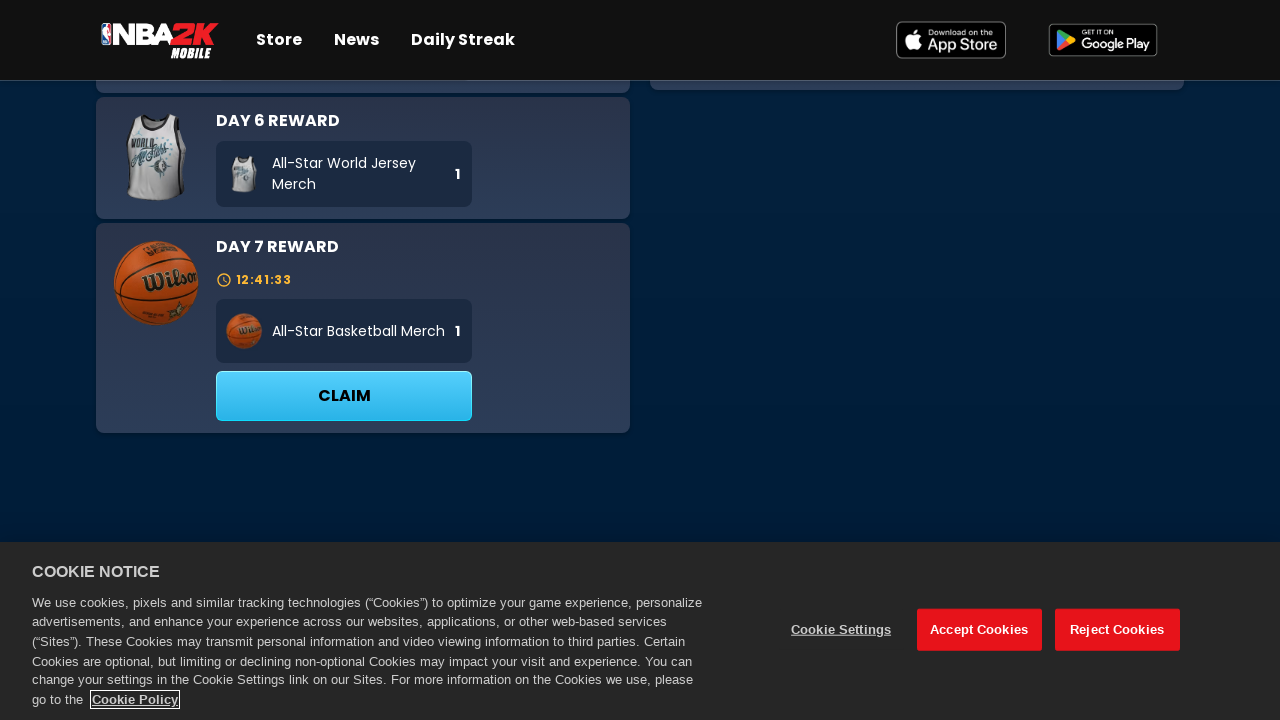